Tests the Python.org search functionality on mobile by entering a search query and submitting it

Starting URL: https://www.python.org

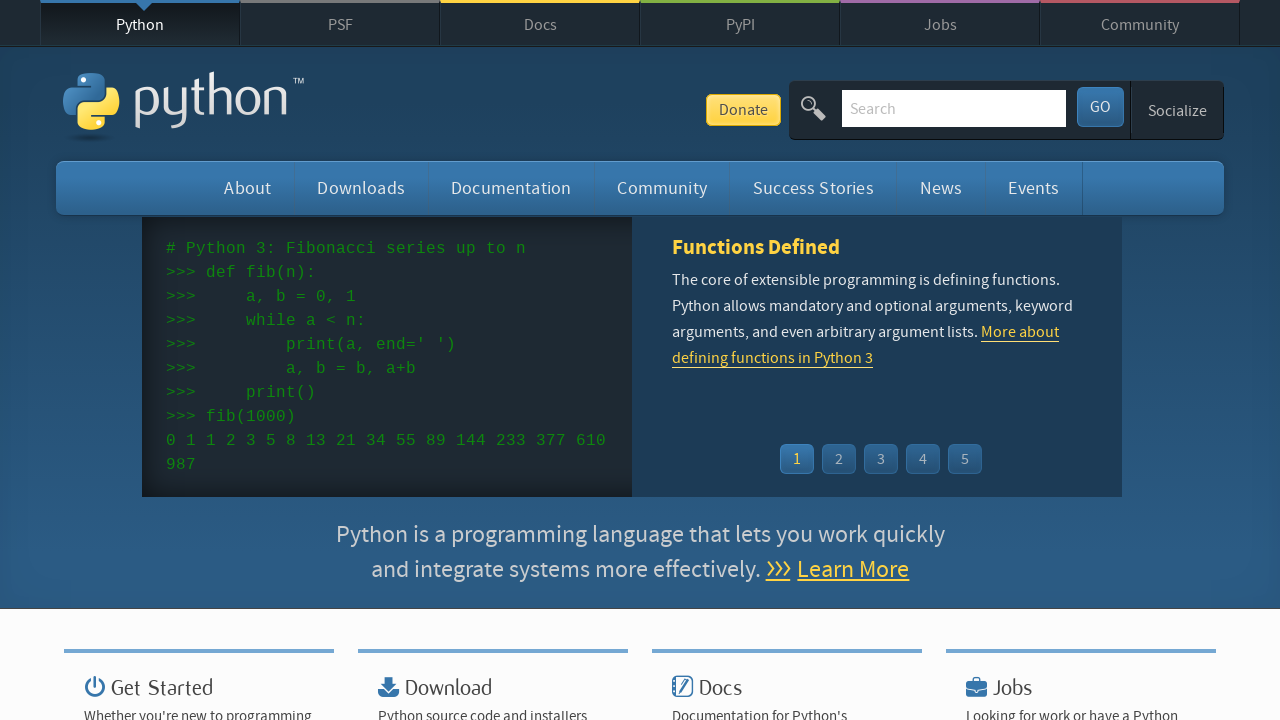

Filled search input field with 'getting started with python' on input[name='q']
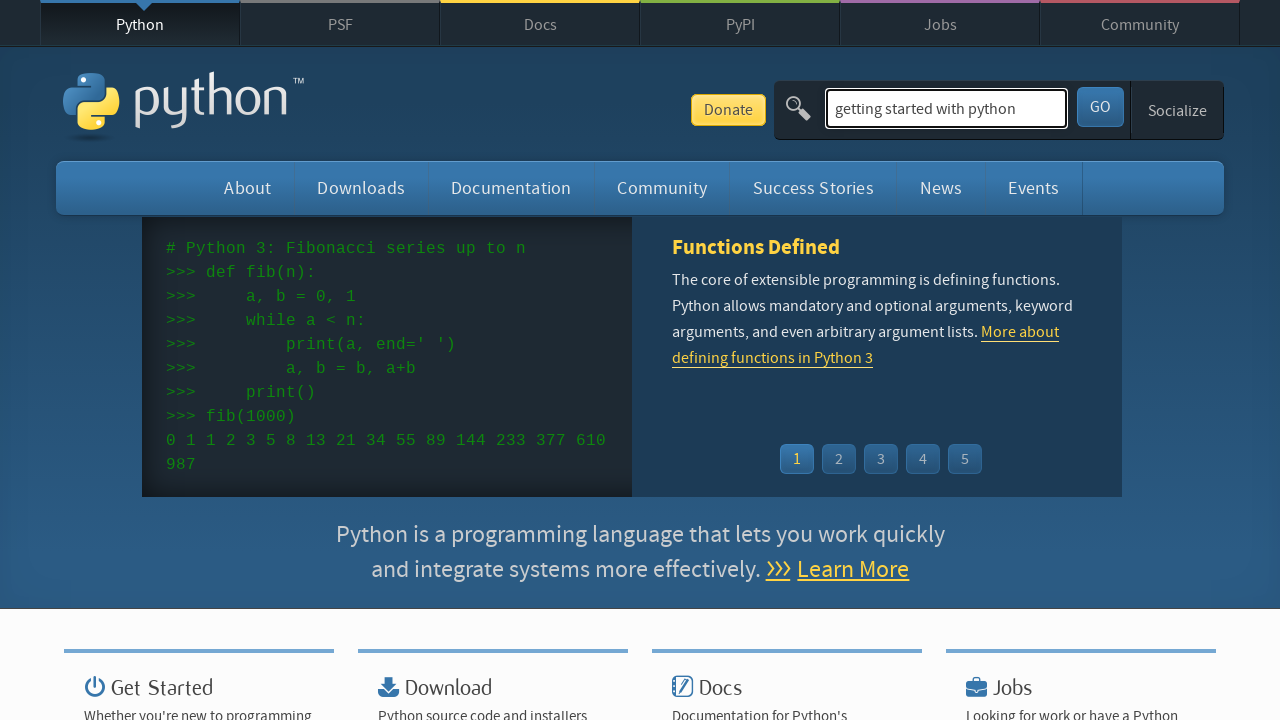

Pressed Enter to submit search query on input[name='q']
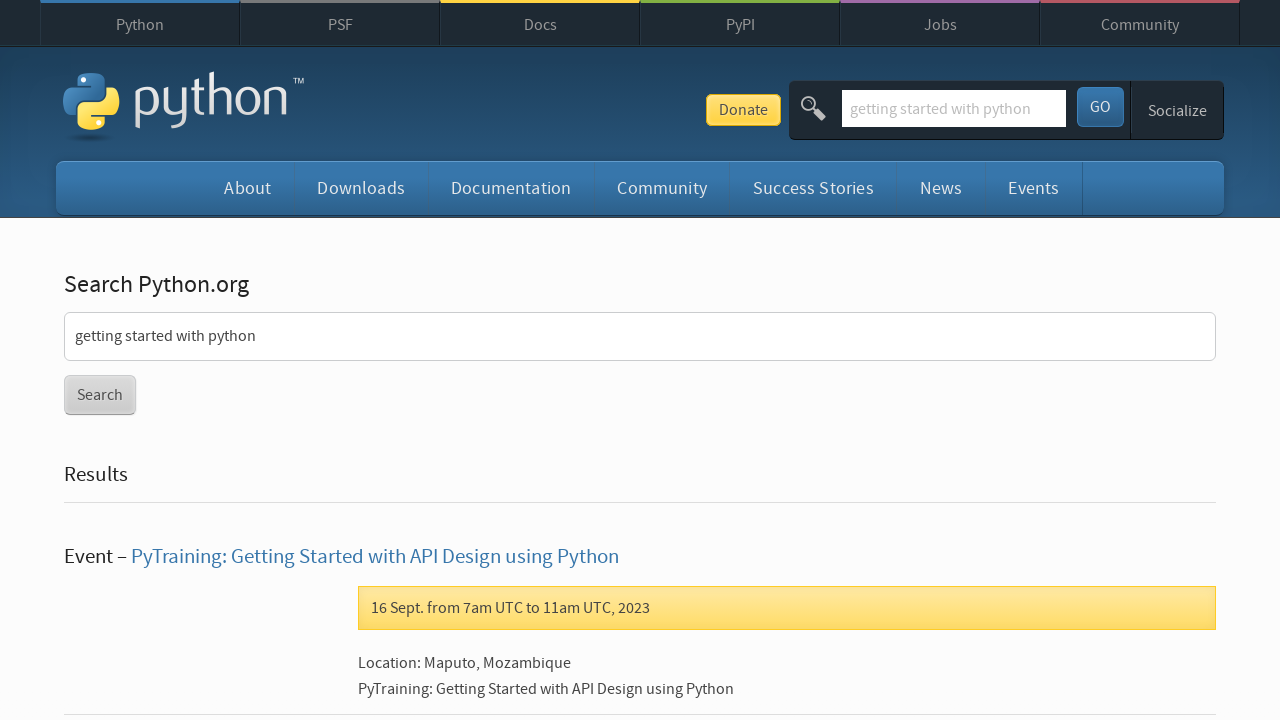

Search results loaded (network idle)
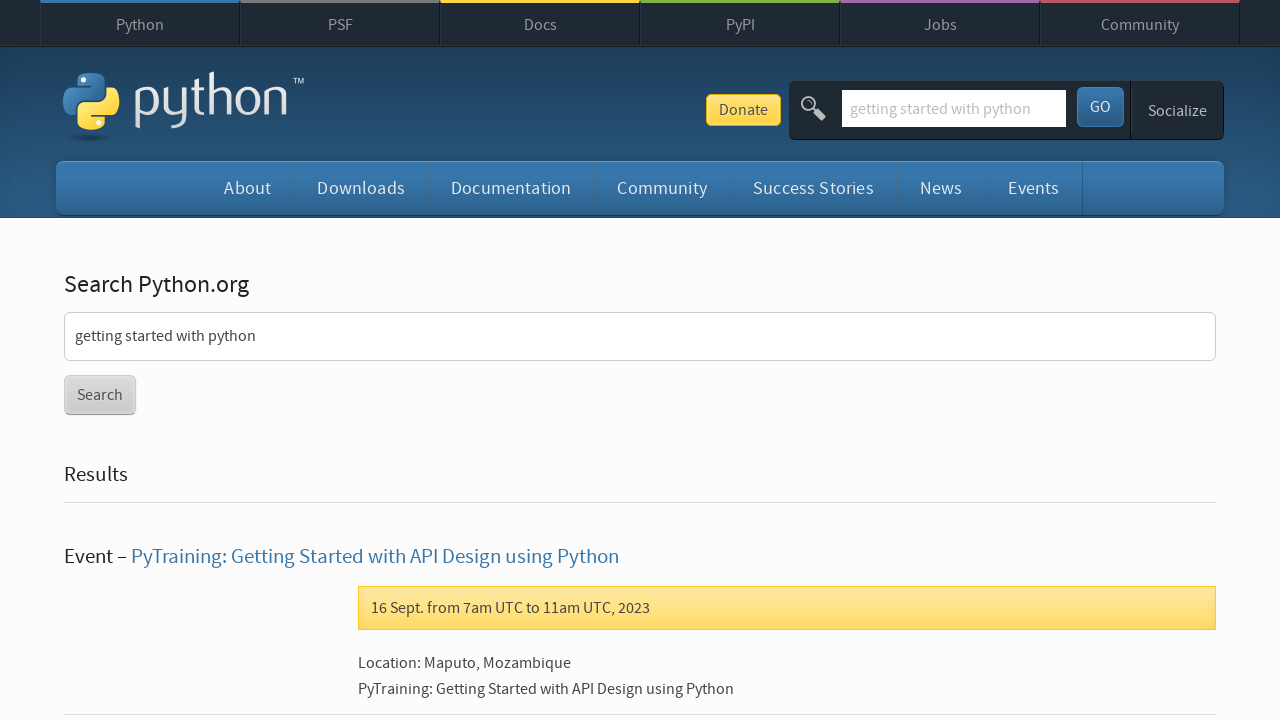

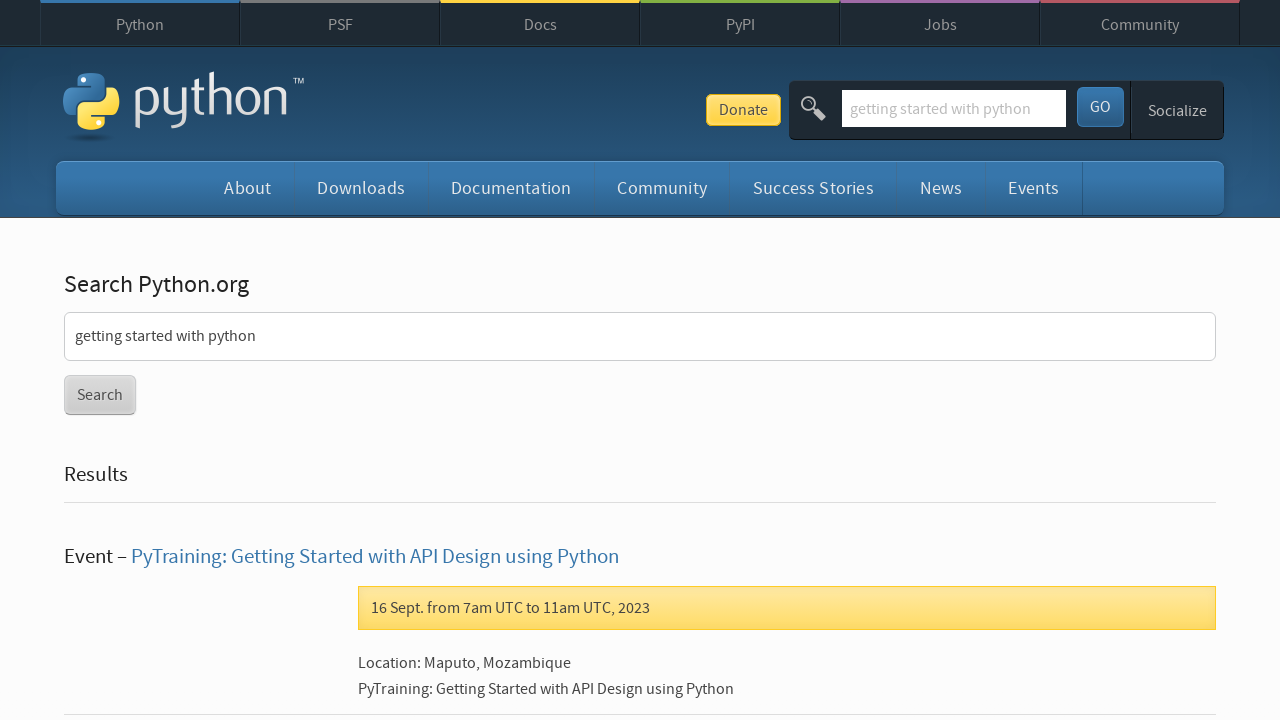